Tests the complete flight booking flow on BlazeDemo by selecting cities, choosing a flight, and filling in passenger and payment details

Starting URL: https://blazedemo.com/

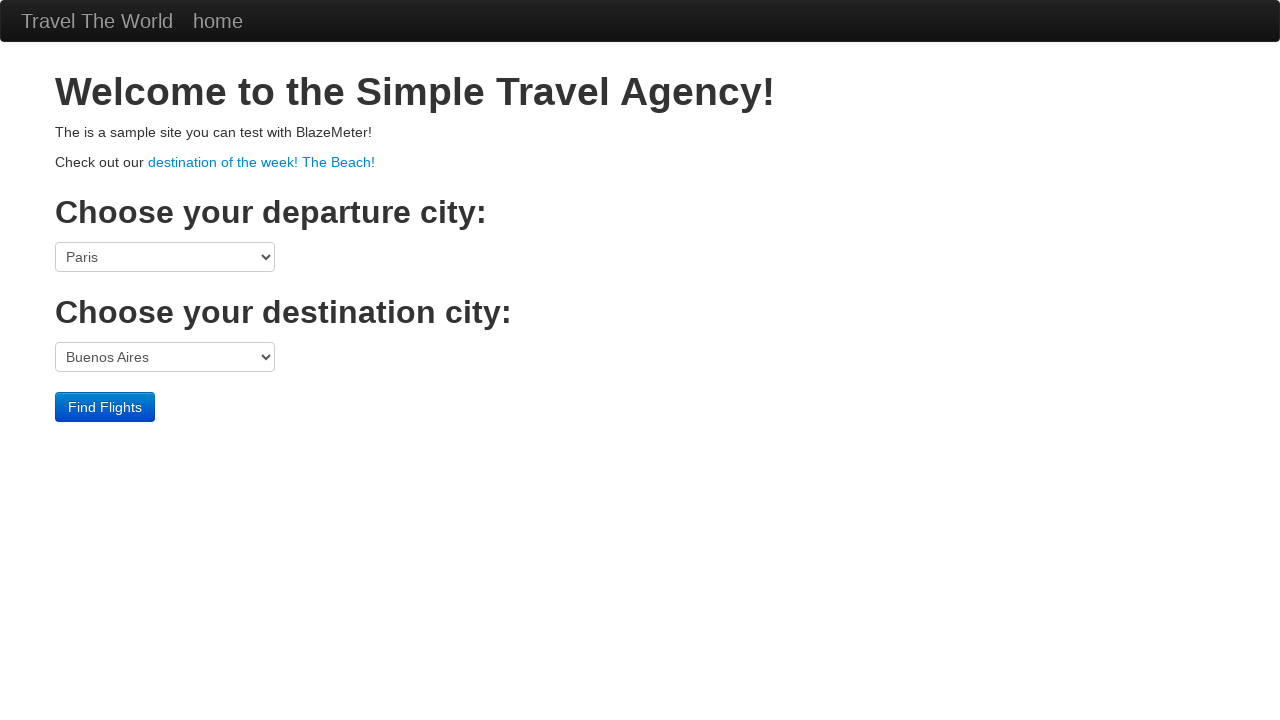

Selected Portland as departure city on select[name='fromPort']
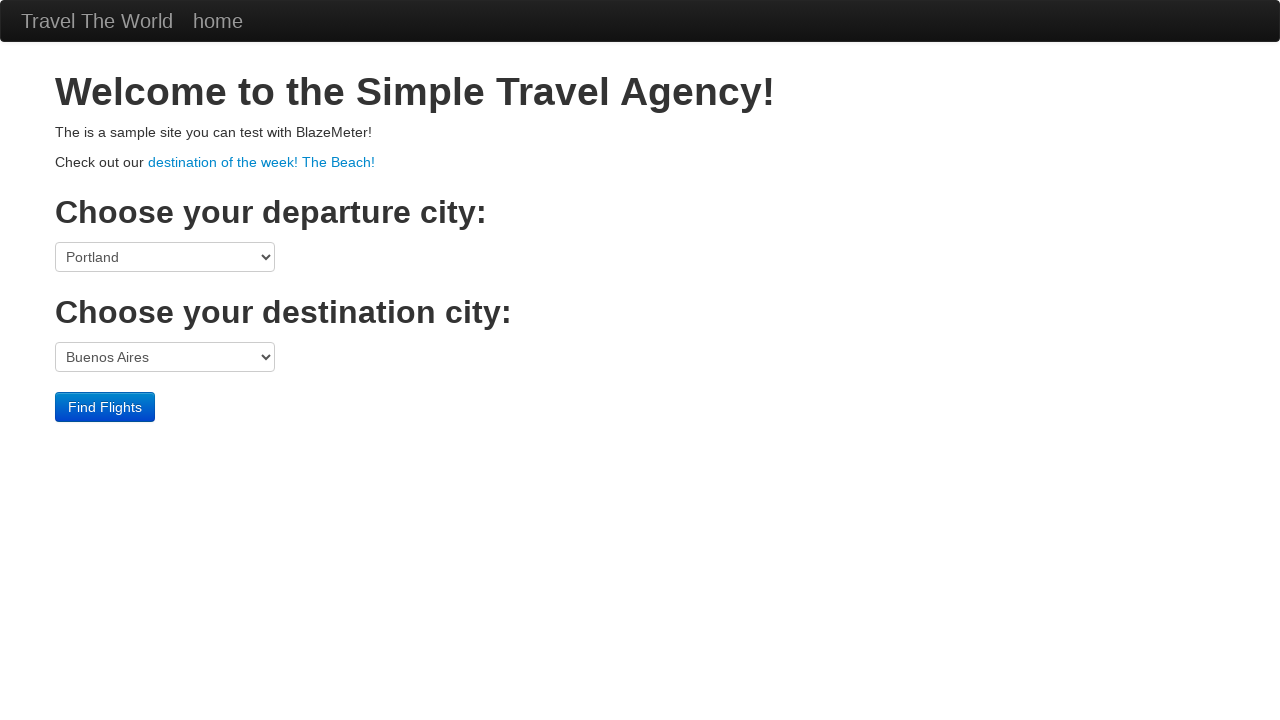

Selected Cairo as destination city on select[name='toPort']
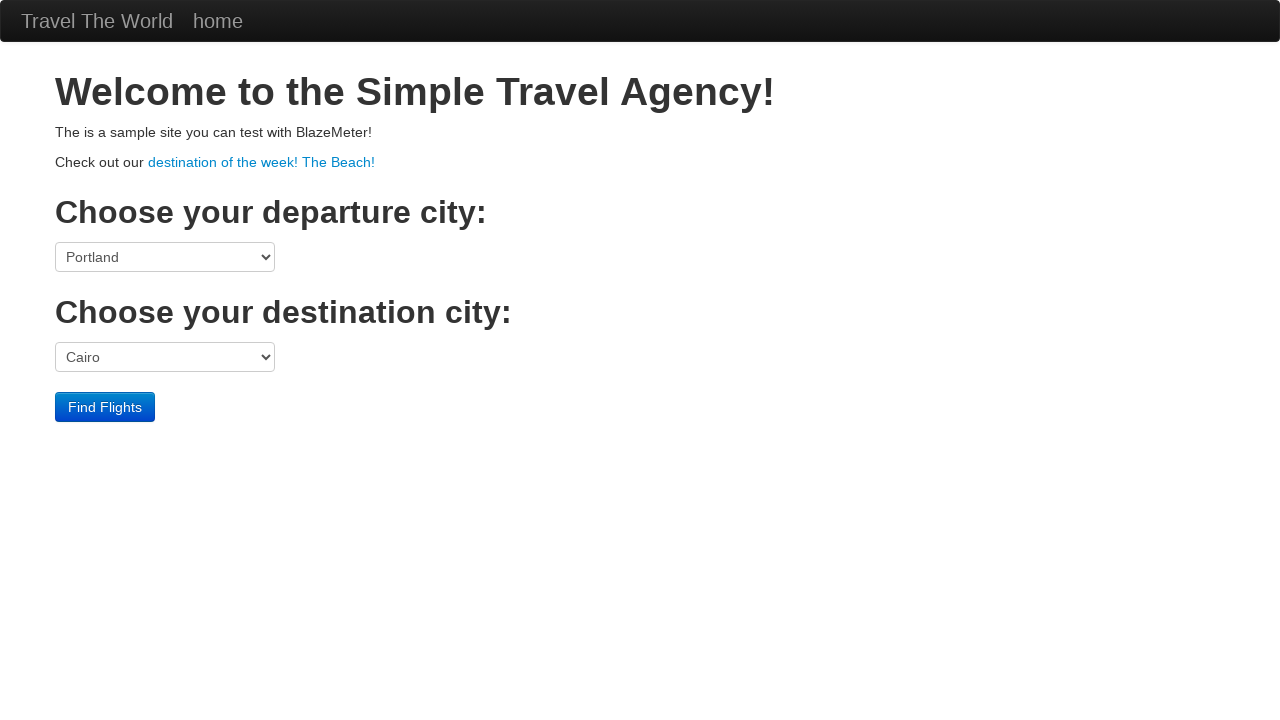

Clicked Find Flights button at (105, 407) on .btn-primary
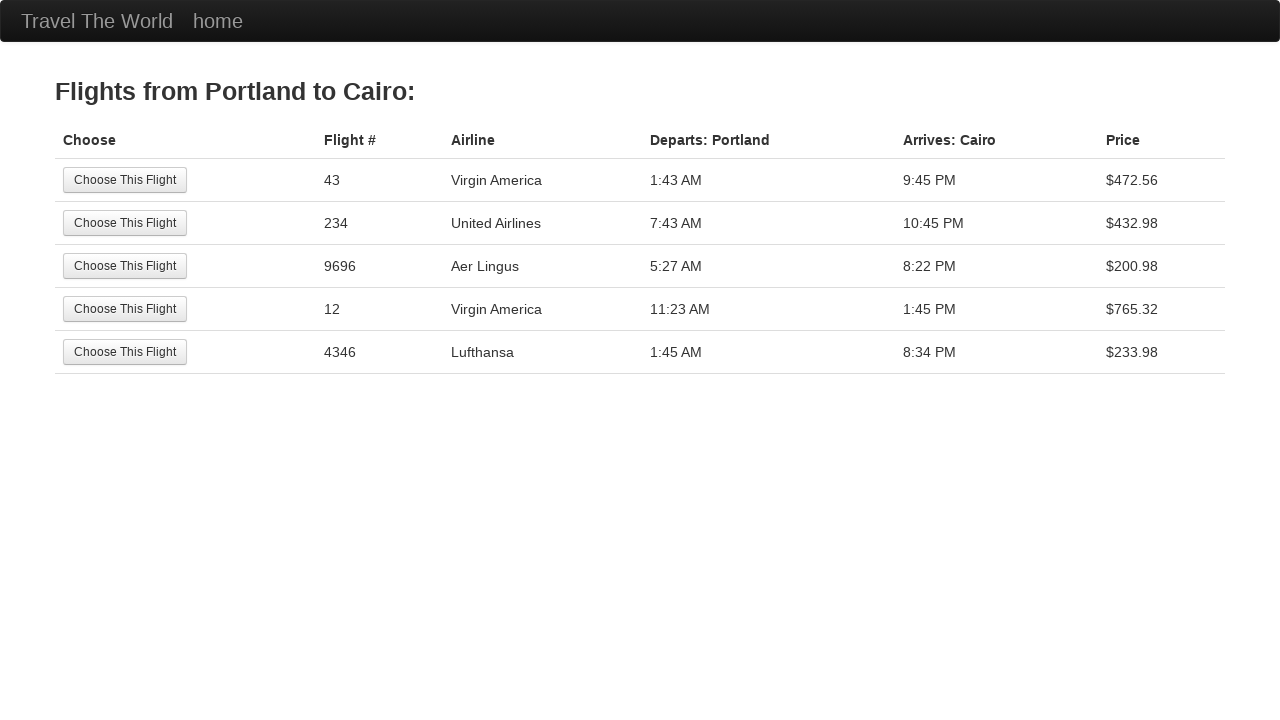

Flight results loaded
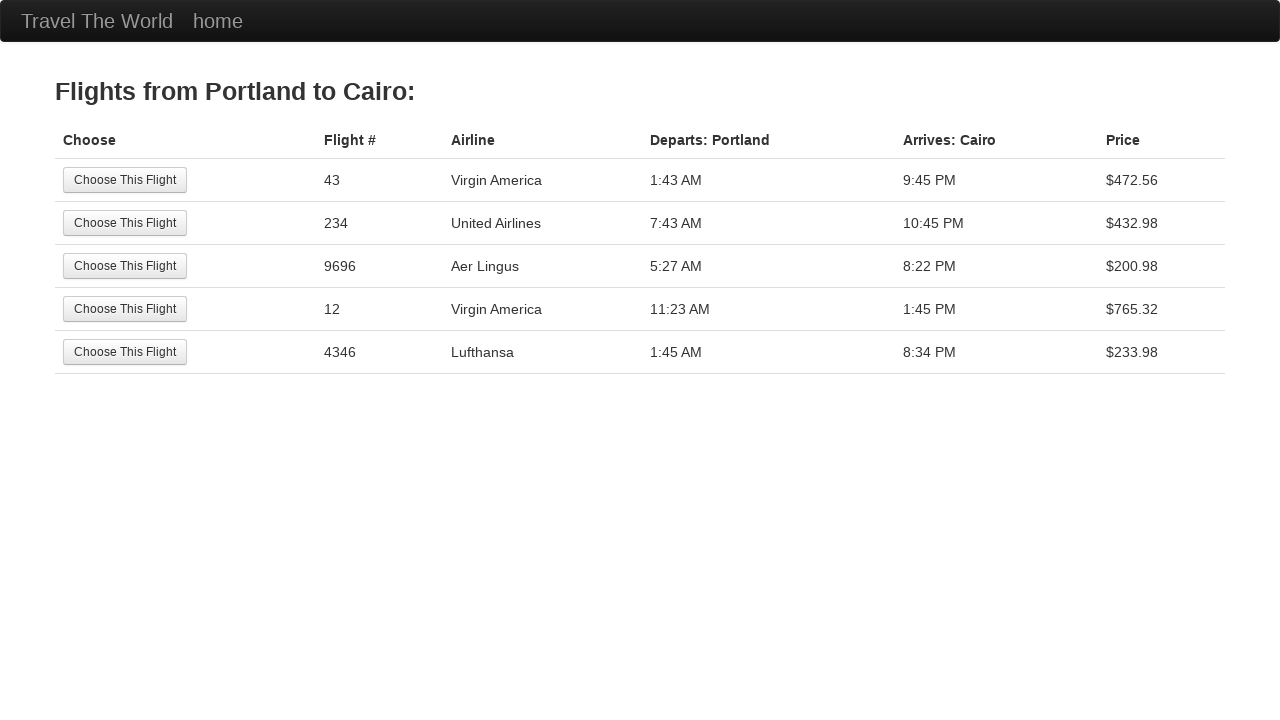

Selected second flight option at (125, 223) on tr:nth-child(2) .btn
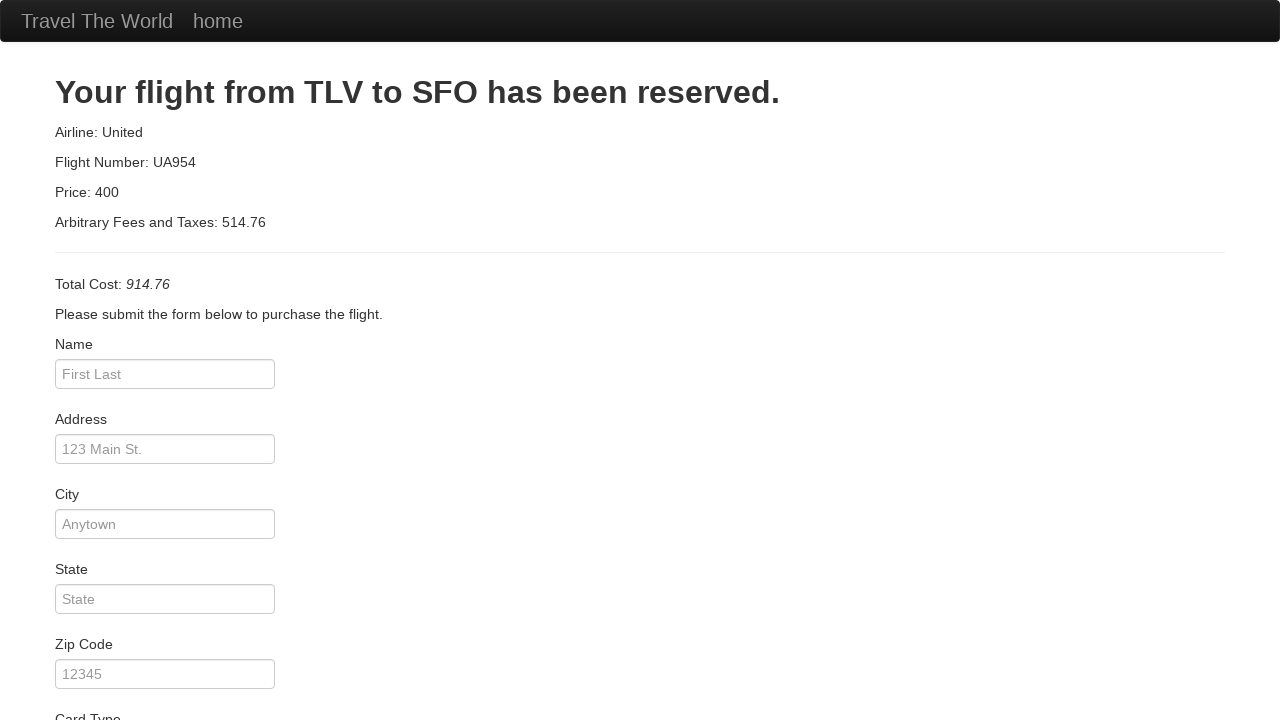

Filled passenger name as 'Mariana' on #inputName
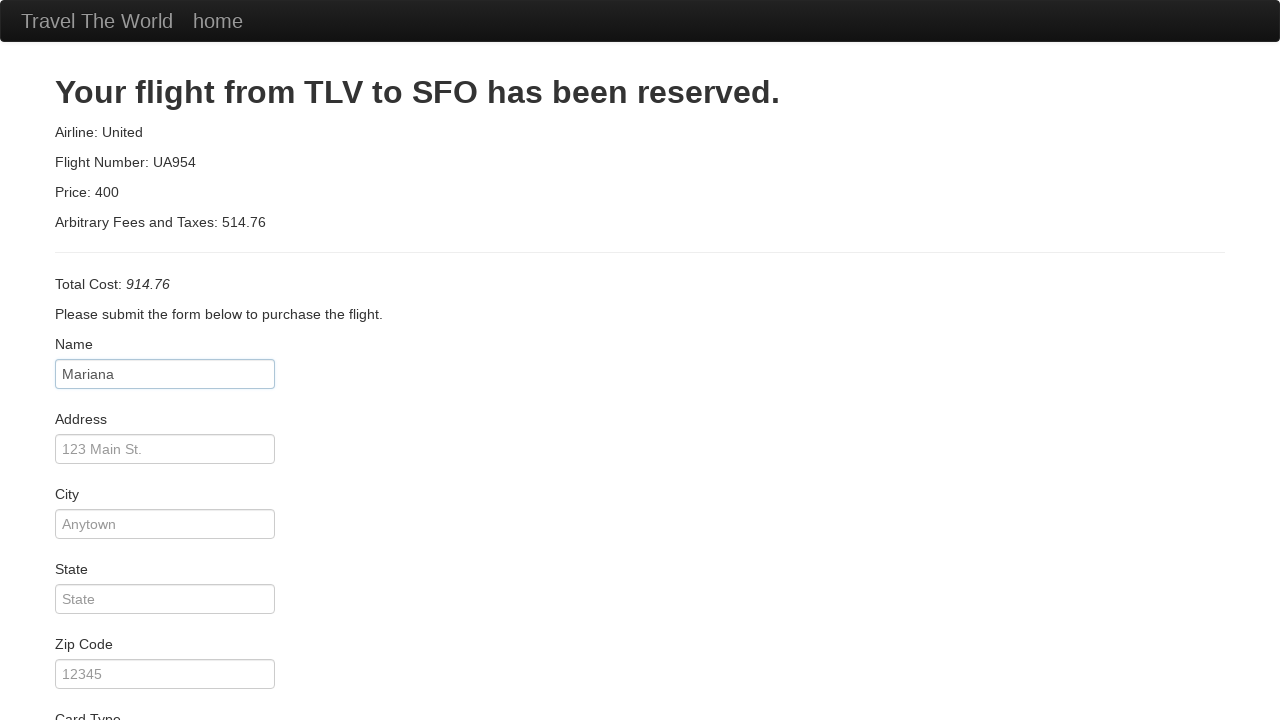

Filled address field on #address
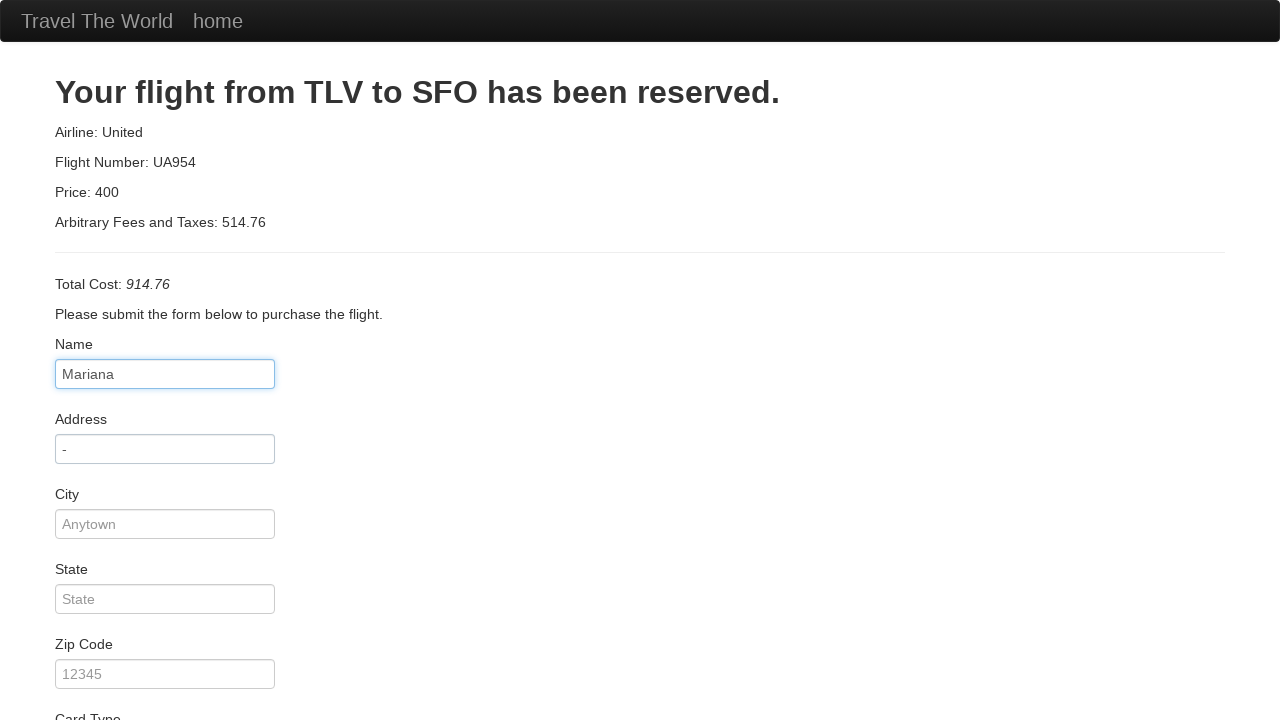

Filled city as 'Aveiro' on #city
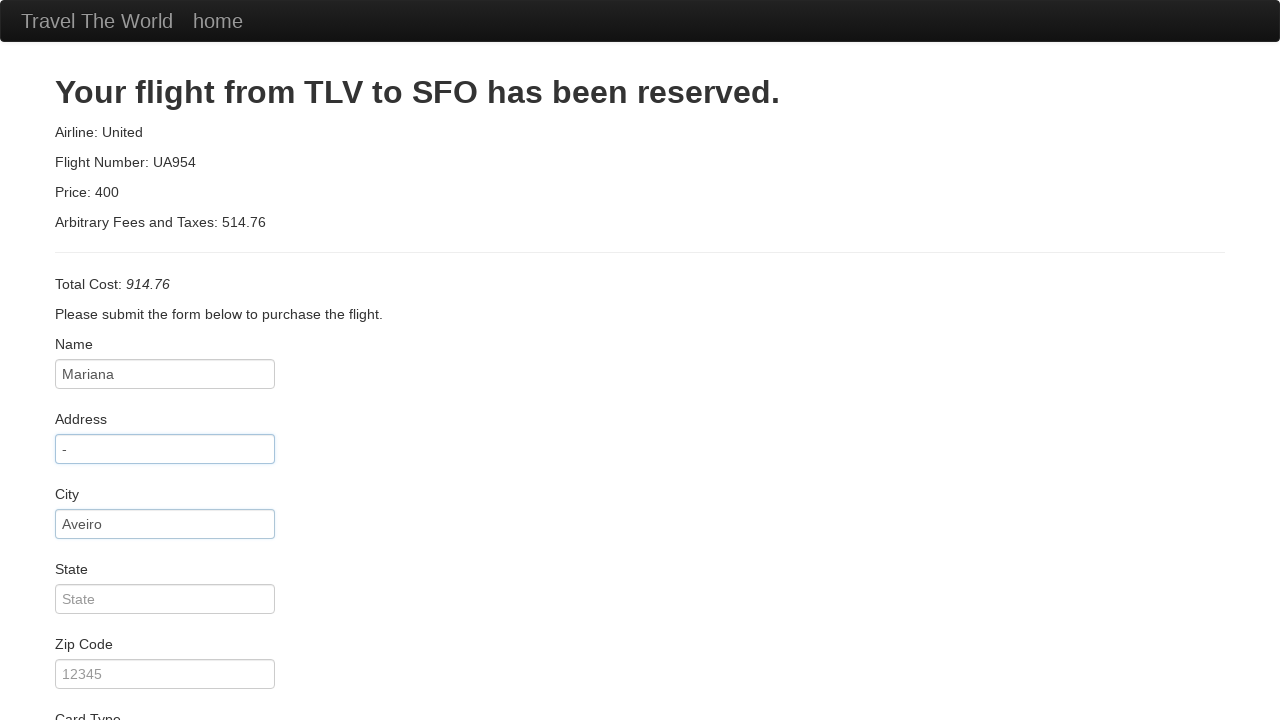

Filled state as 'Aveiro' on #state
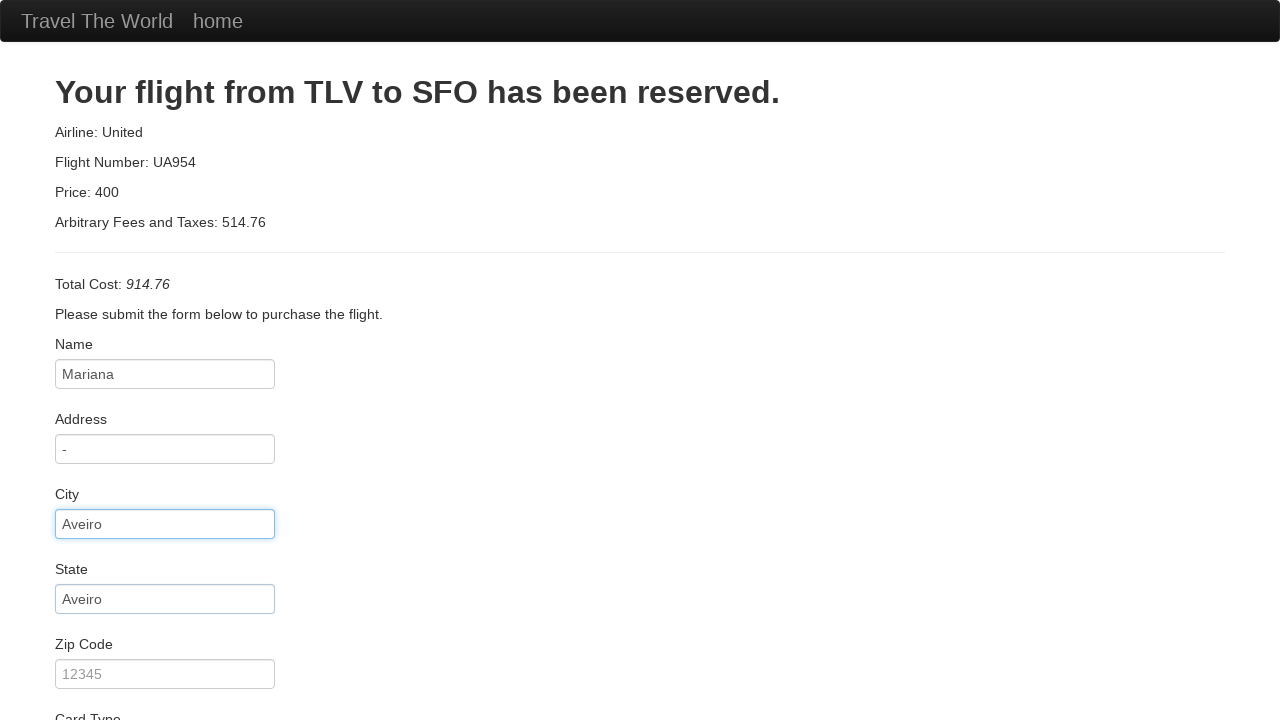

Filled zip code as '12345' on #zipCode
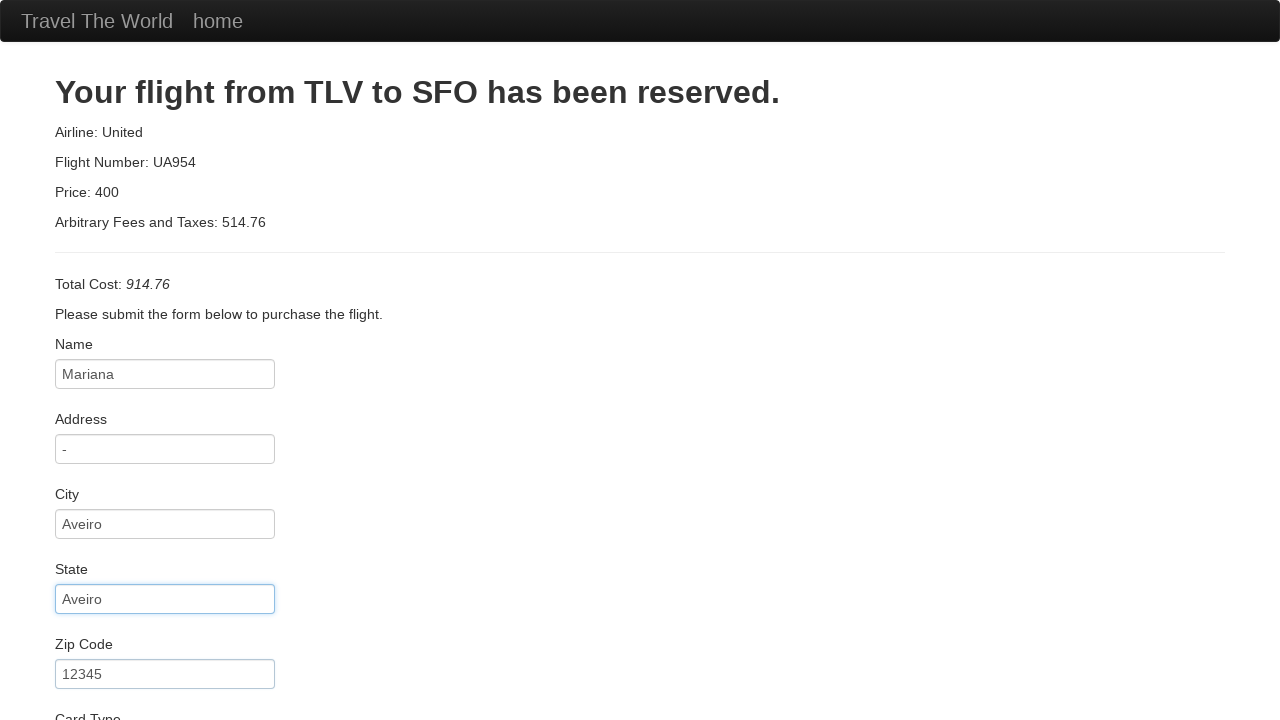

Selected American Express as card type on #cardType
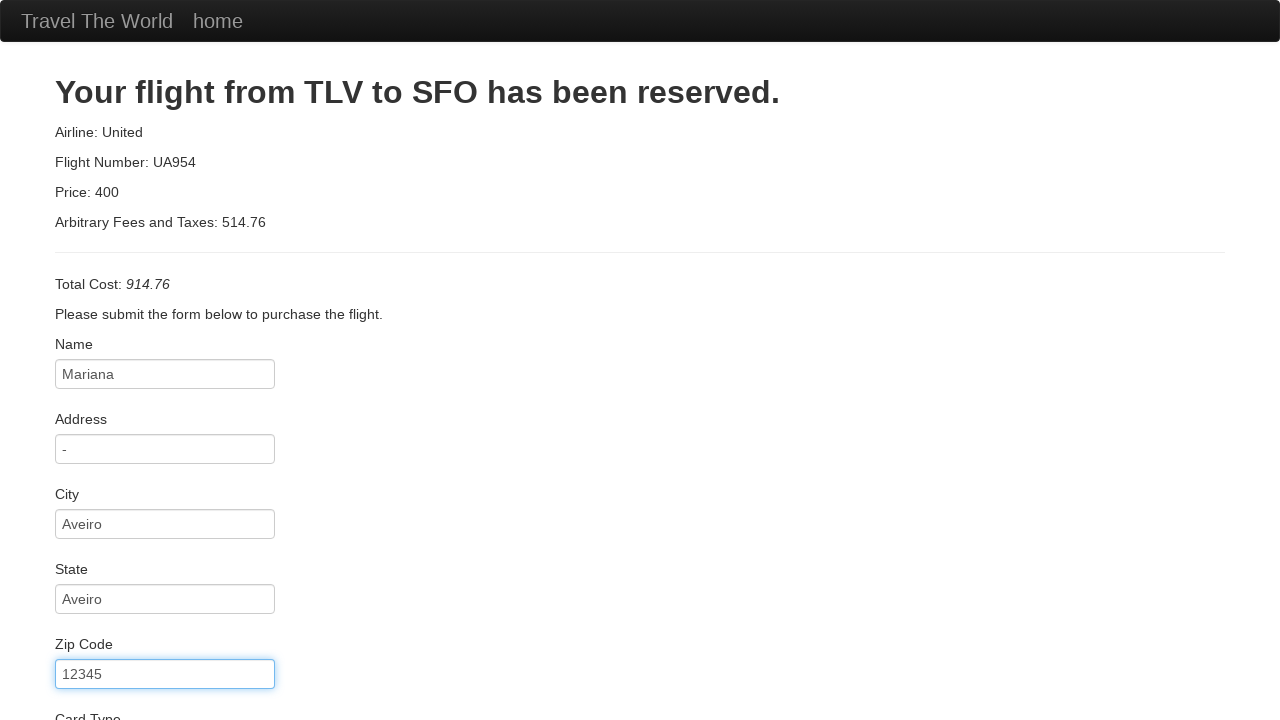

Filled credit card number on #creditCardNumber
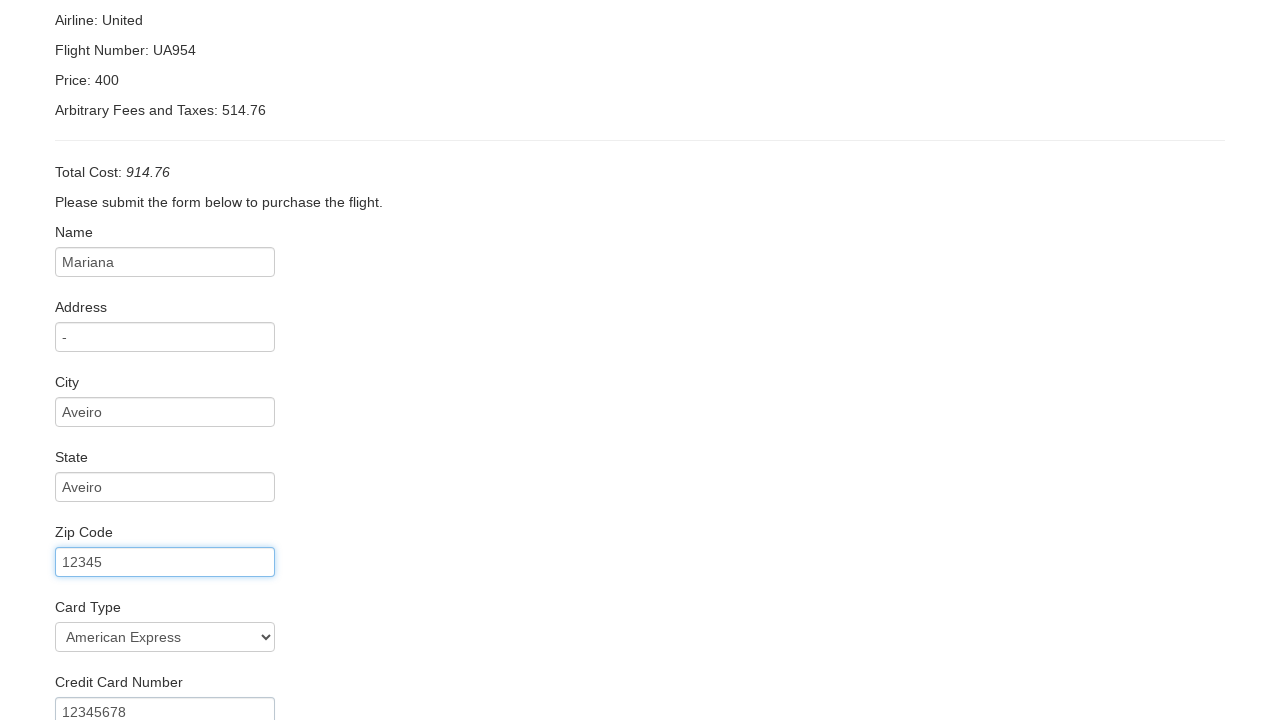

Filled credit card year as '2021' on #creditCardYear
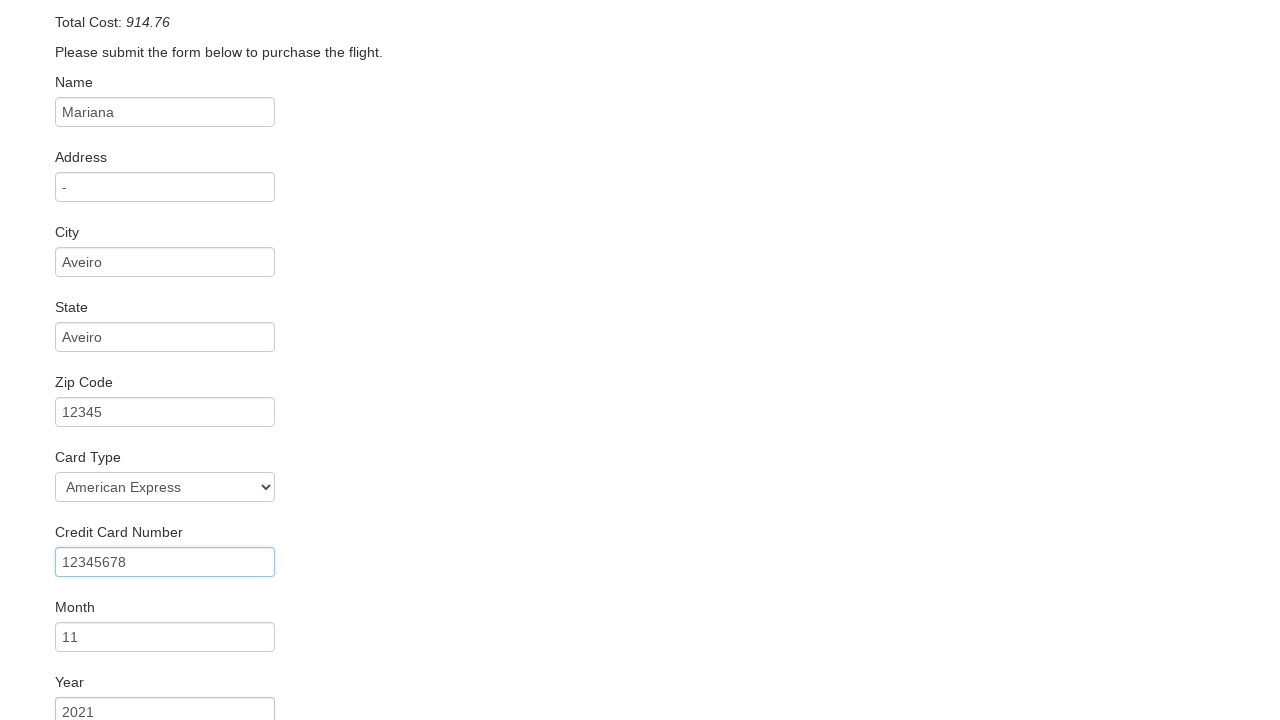

Filled name on card as 'Mariana' on #nameOnCard
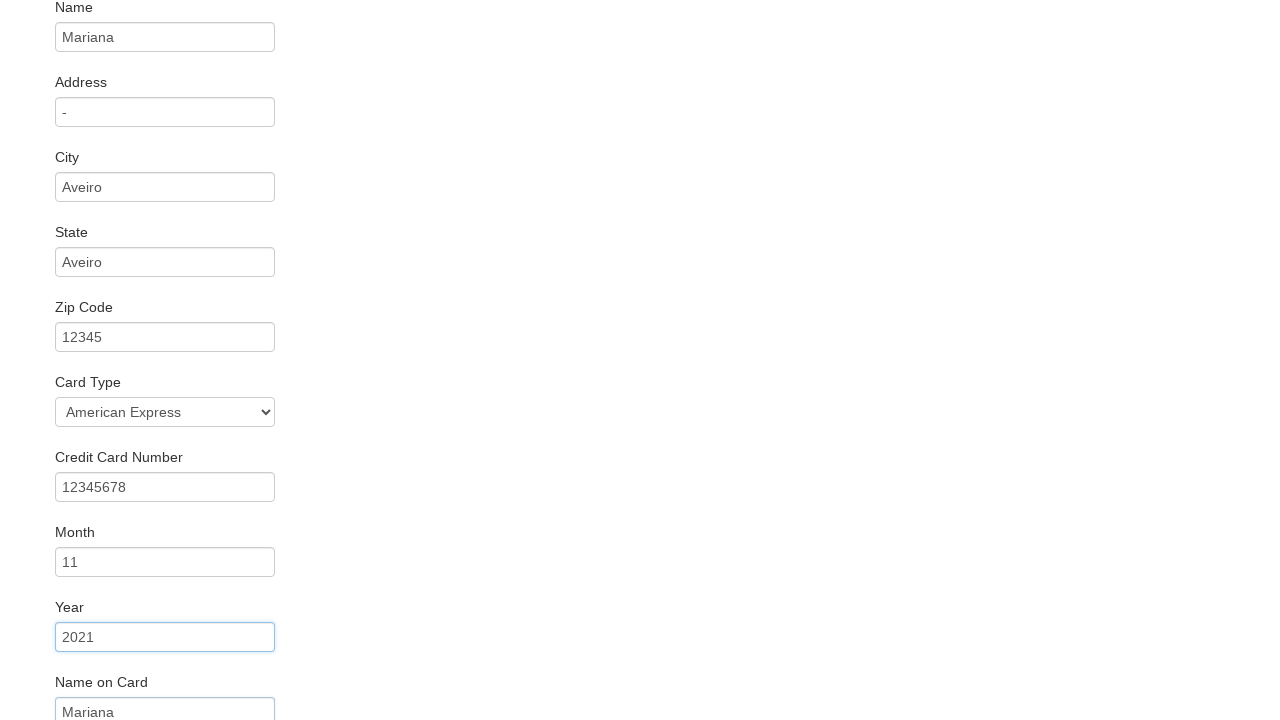

Clicked submit button to complete purchase at (118, 685) on .btn-primary
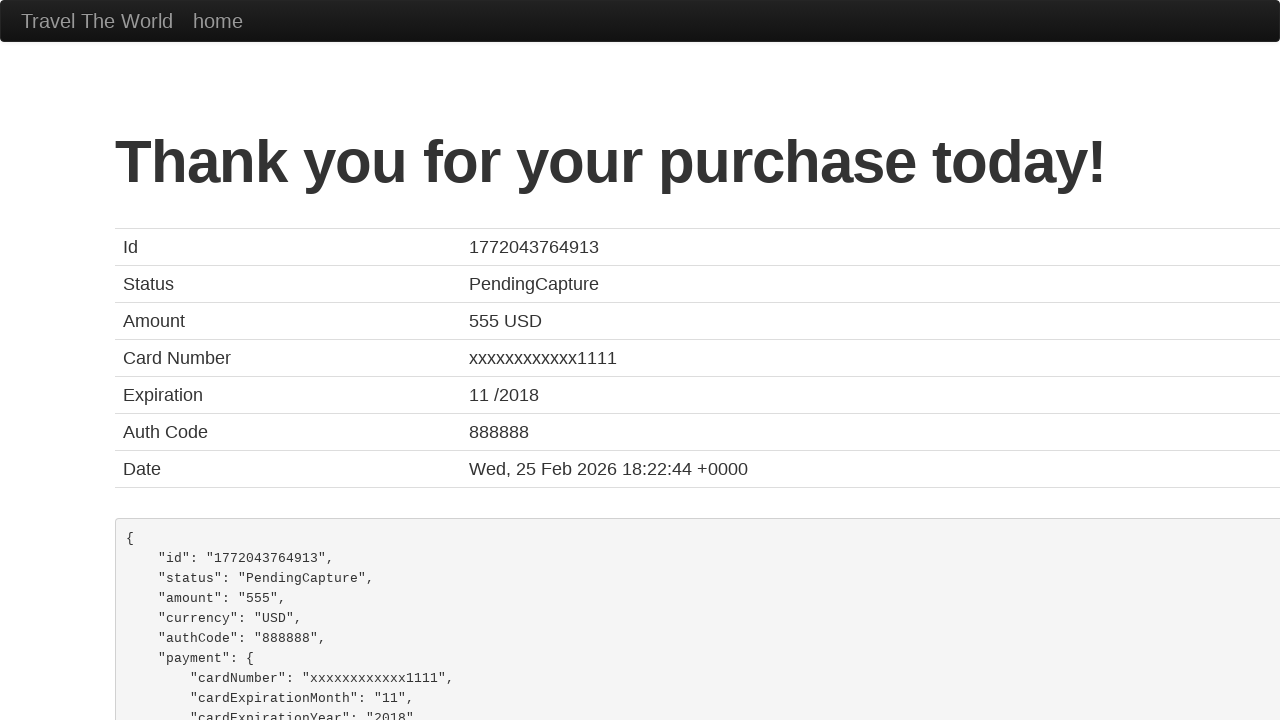

Confirmation page loaded with thank you message
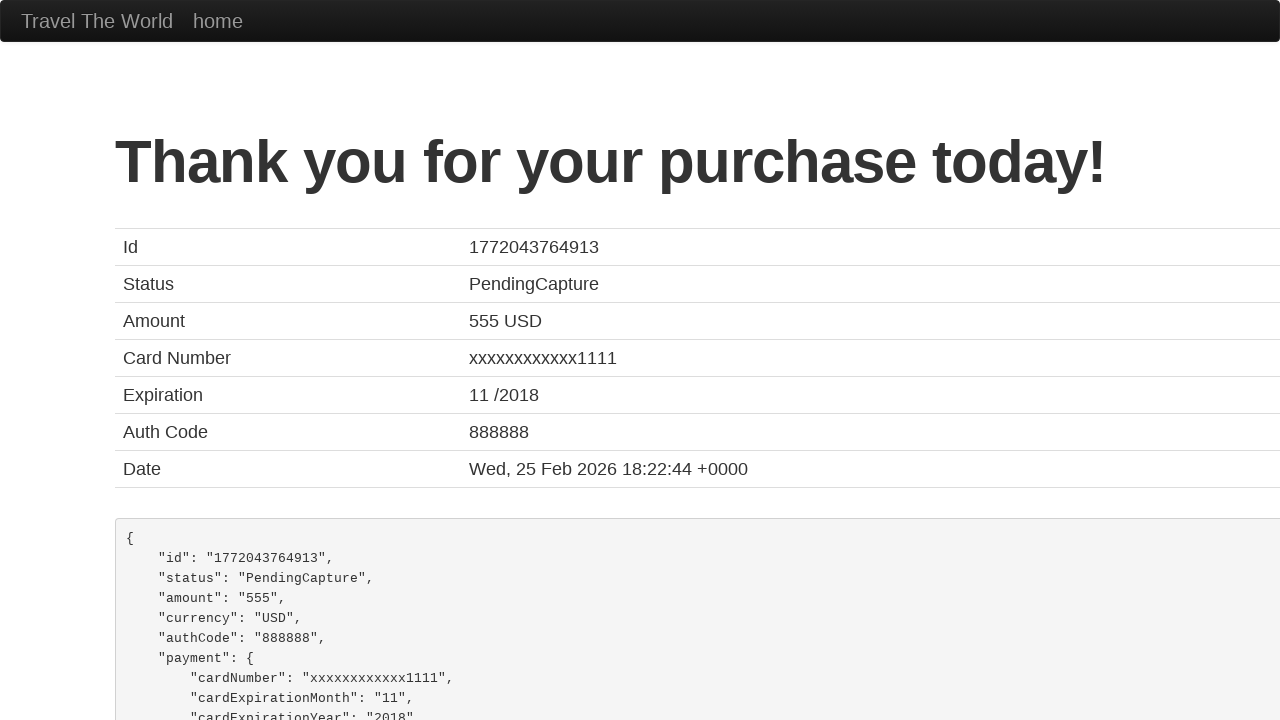

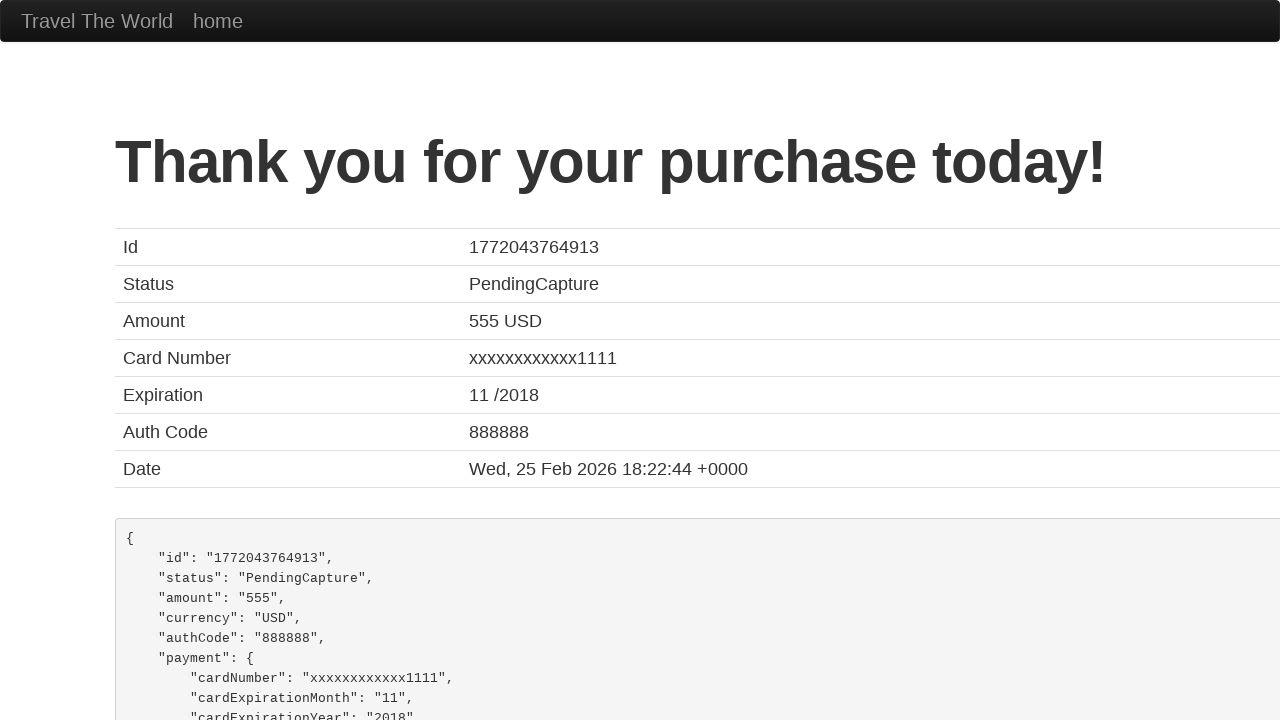